Tests form interactions on a demo page by filling text input fields, a textarea, clearing and filling a placeholder field, selecting a radio button, and clicking a button.

Starting URL: https://seleniumbase.io/demo_page

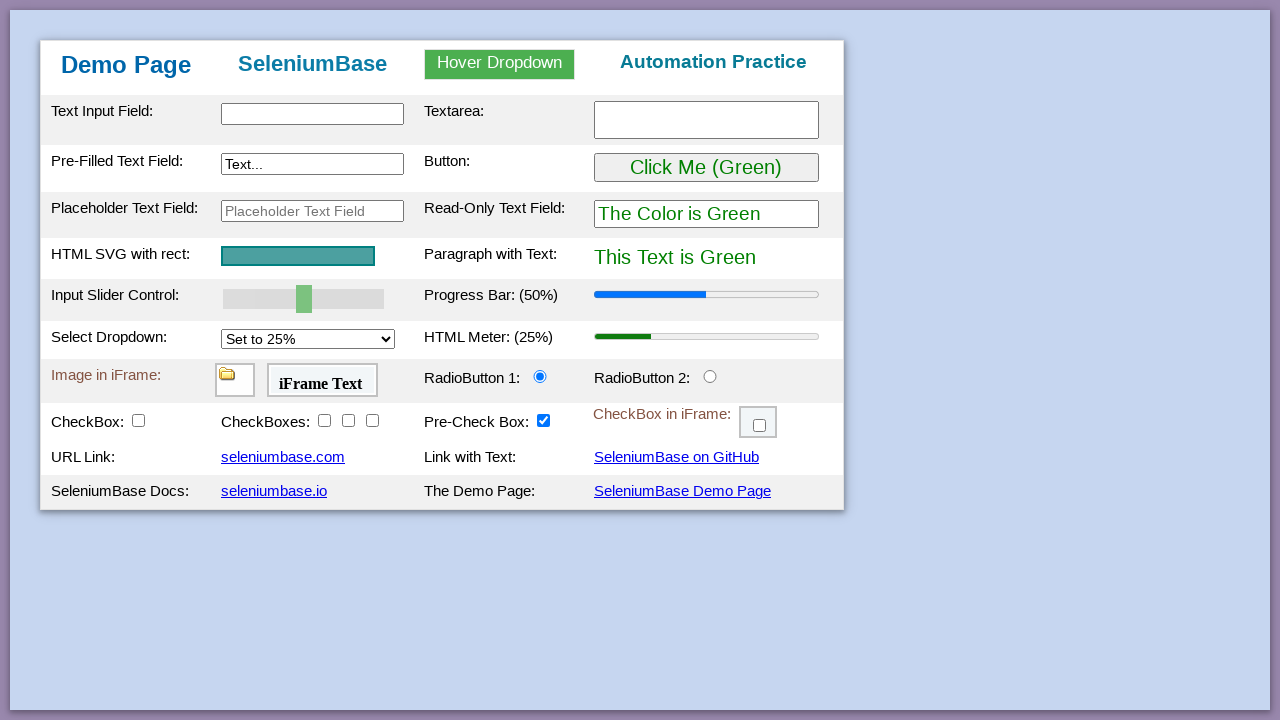

Filled text input field with 'akhila' on input#myTextInput
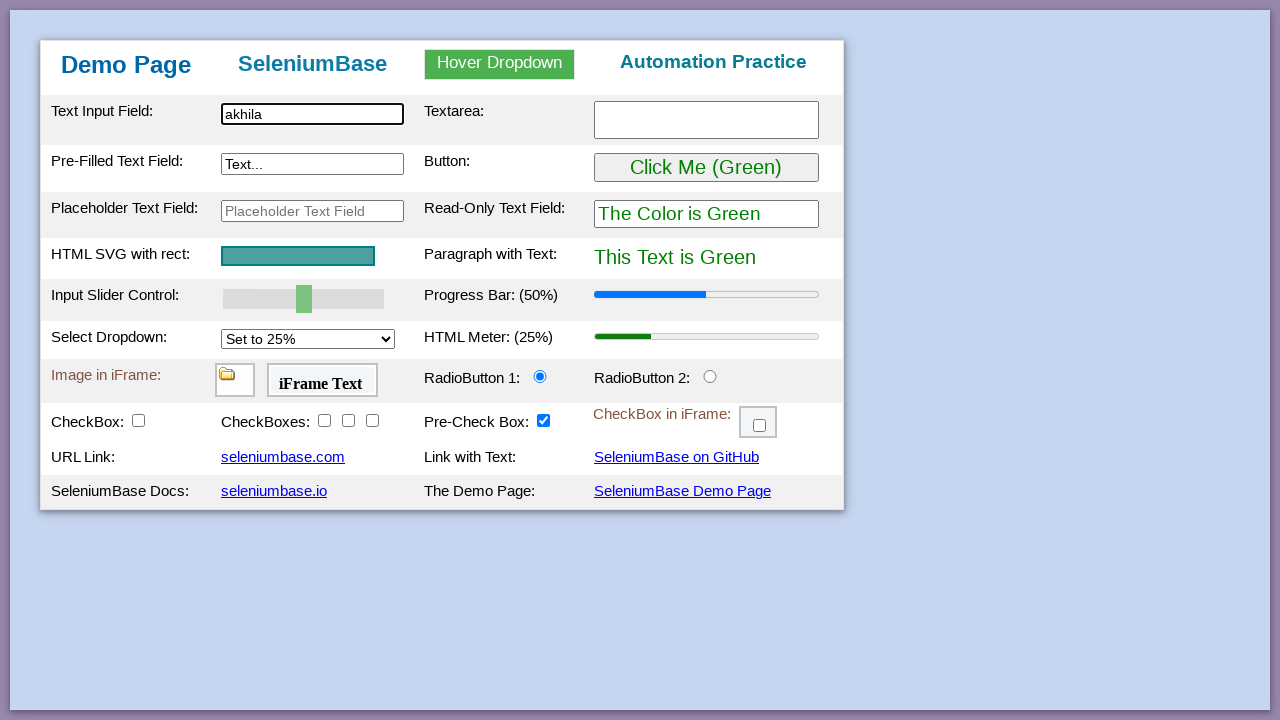

Filled textarea with 'reddy' on textarea#myTextarea
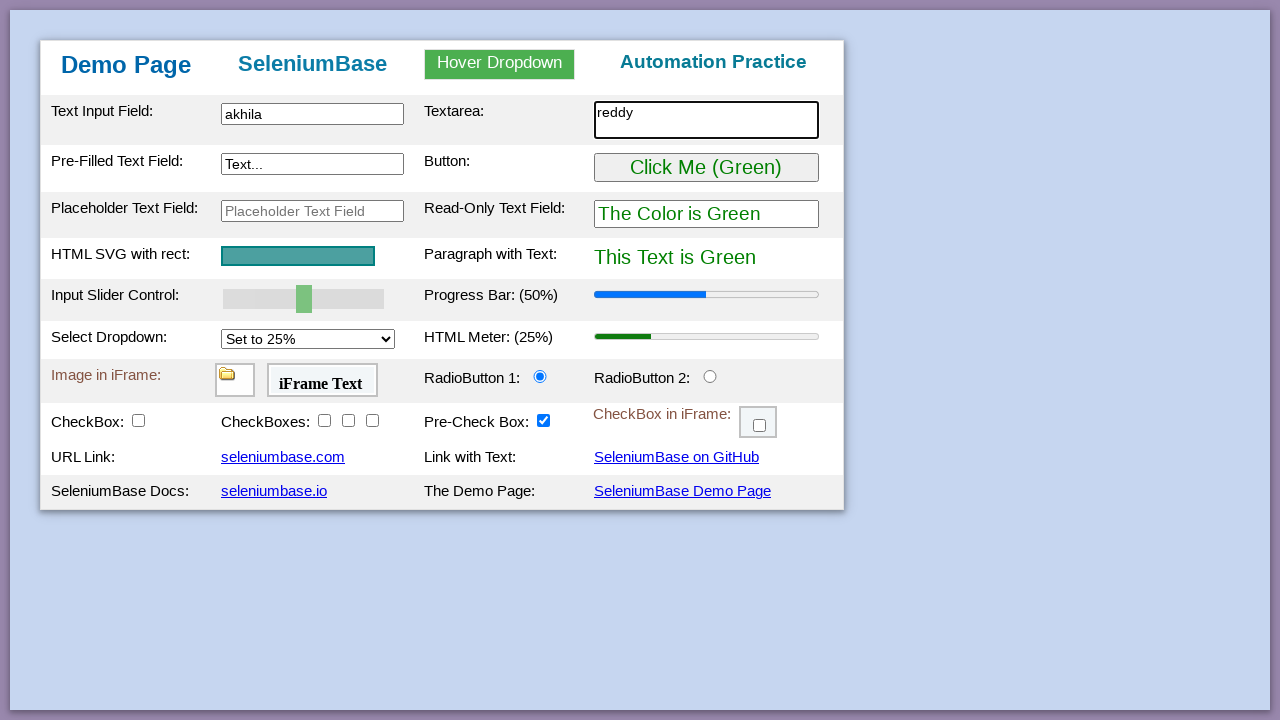

Cleared placeholder text input field on input#placeholderText
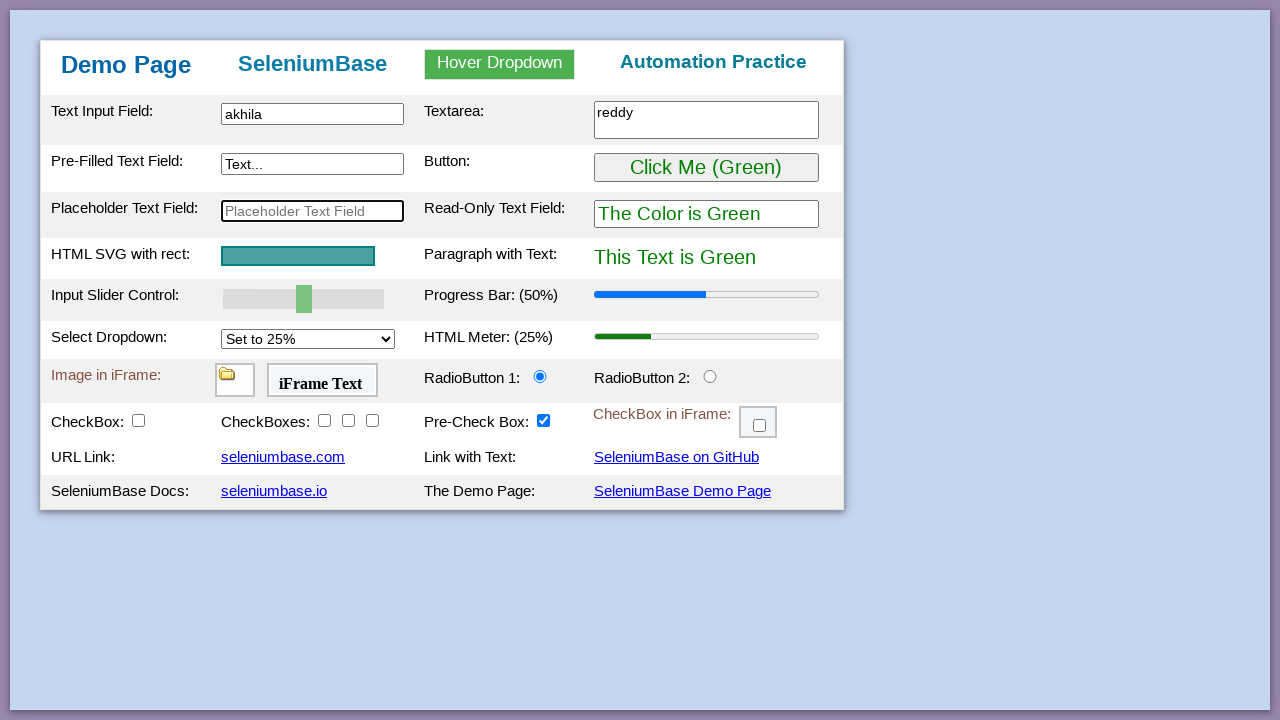

Filled placeholder text input field with 'sai' on input#placeholderText
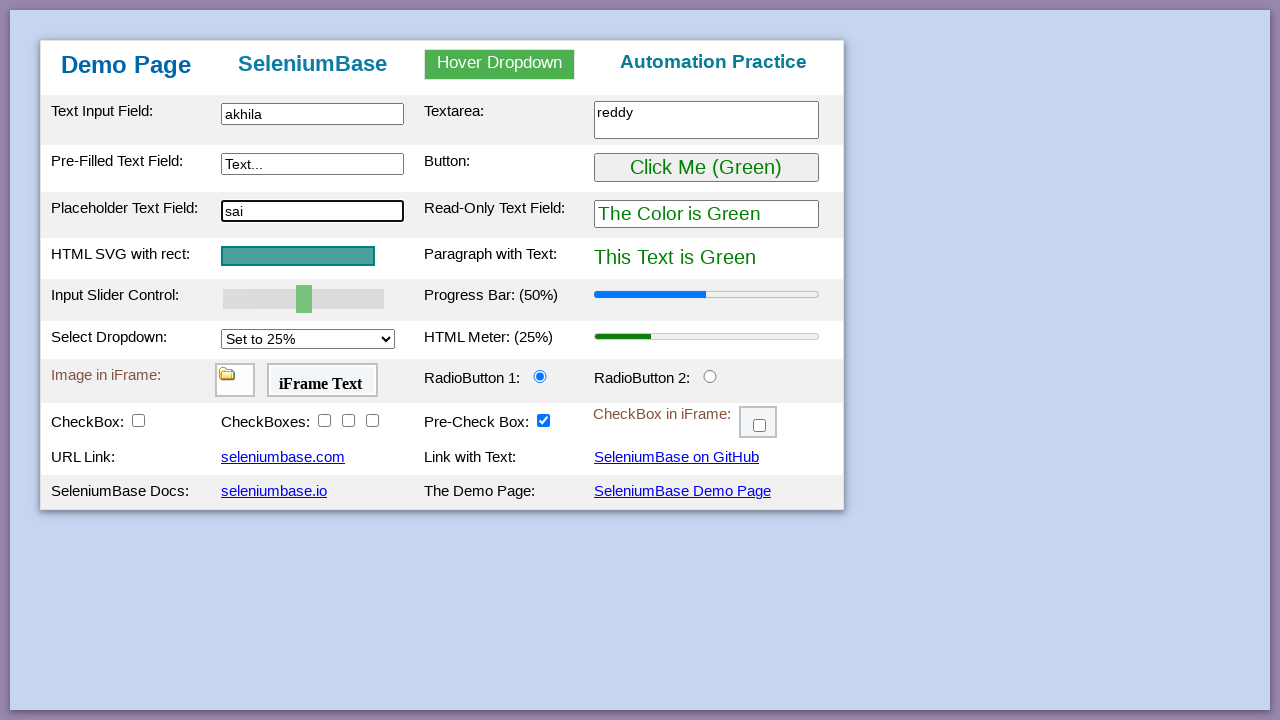

Selected second radio button at (710, 376) on input#radioButton2
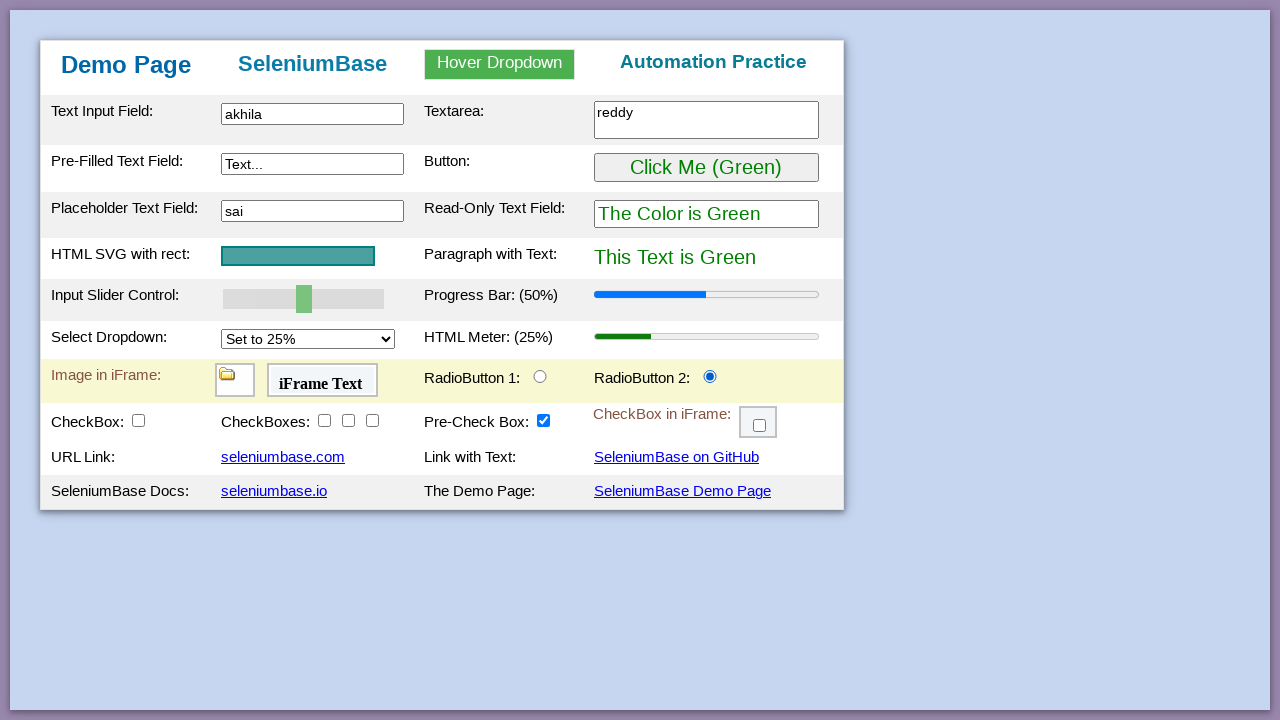

Clicked submit button at (706, 168) on #myButton
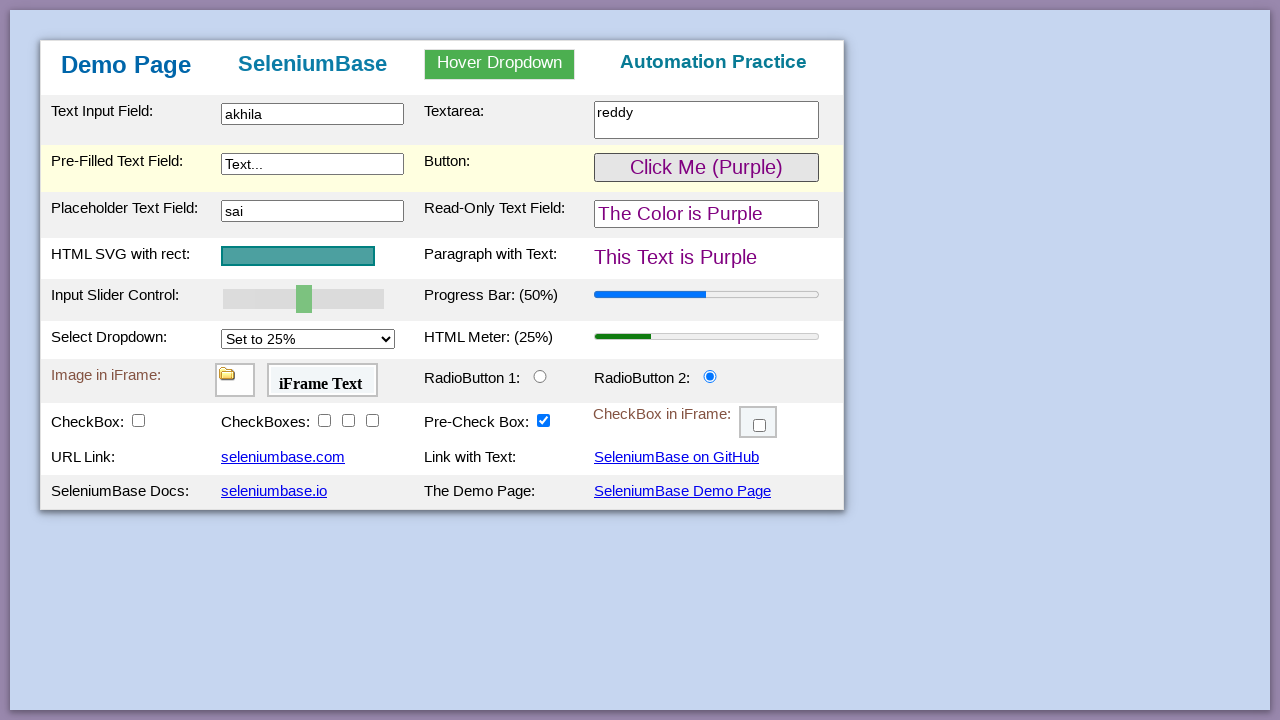

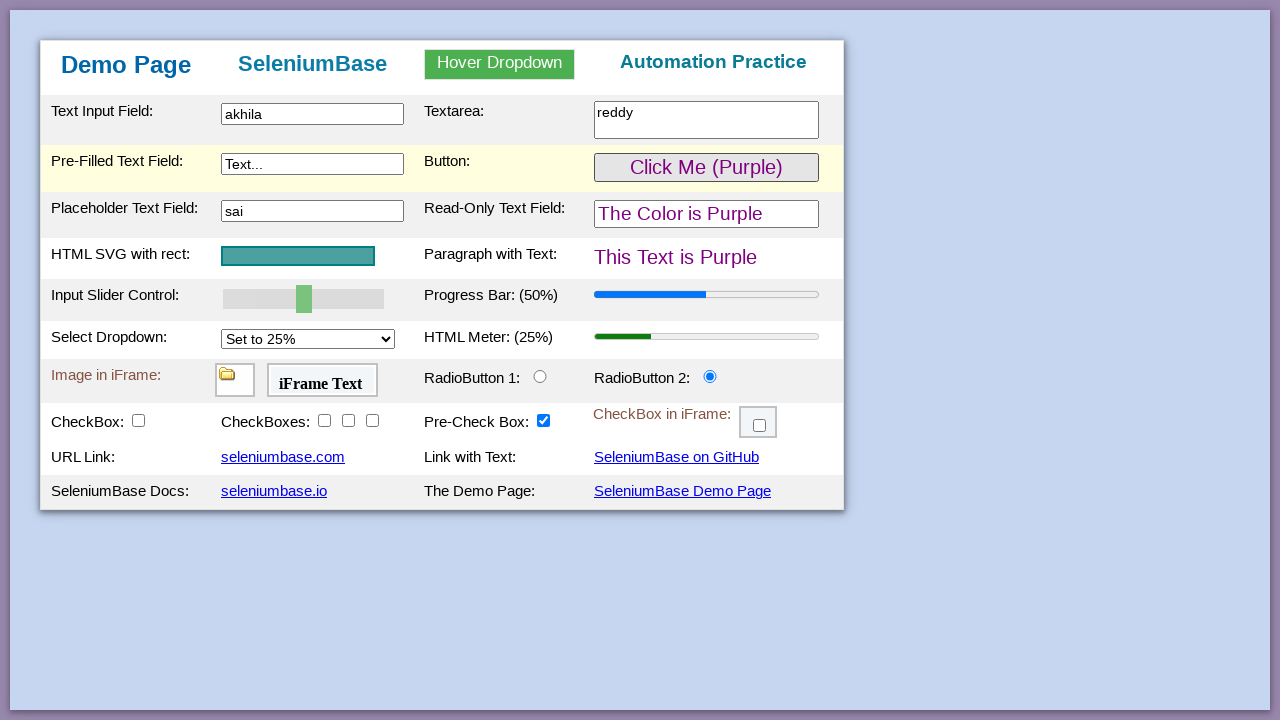